Tests dynamic loading functionality by clicking a Start button and waiting for the "Hello World" text to appear after loading completes

Starting URL: https://the-internet.herokuapp.com/dynamic_loading/2

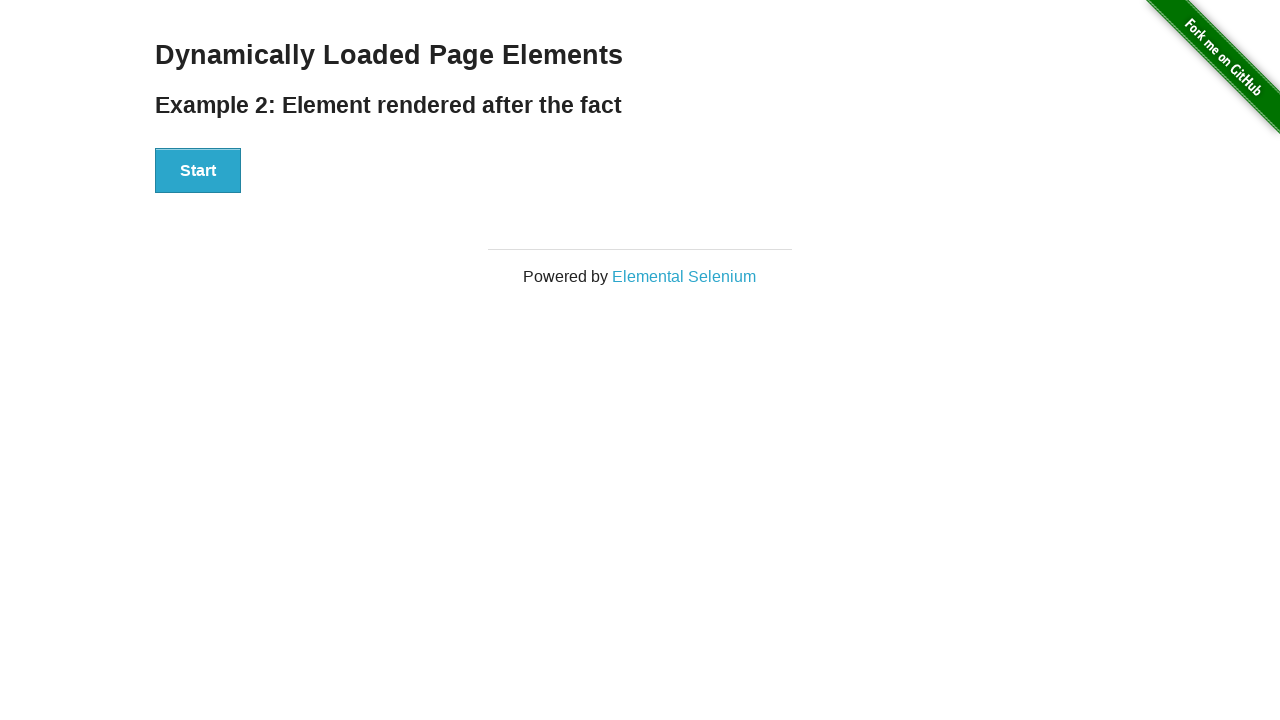

Clicked Start button to trigger dynamic loading at (198, 171) on text=Start
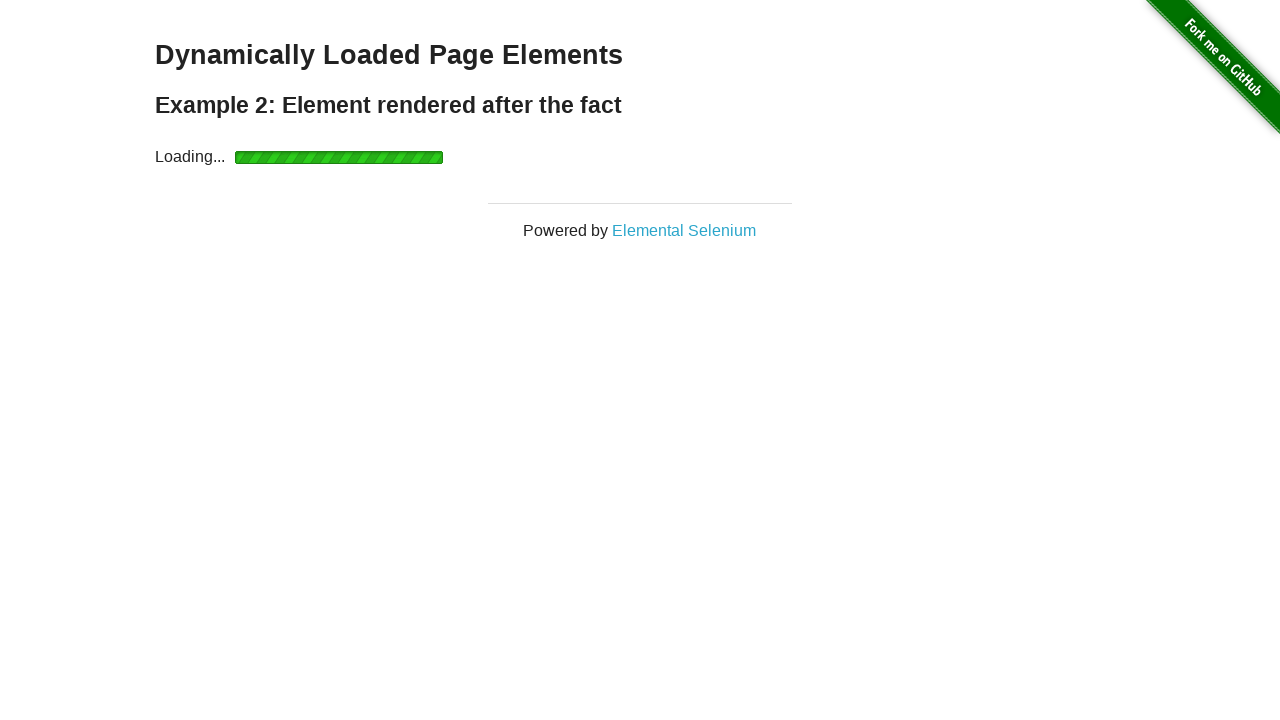

Waited for 'Hello World' text to become visible after loading completes
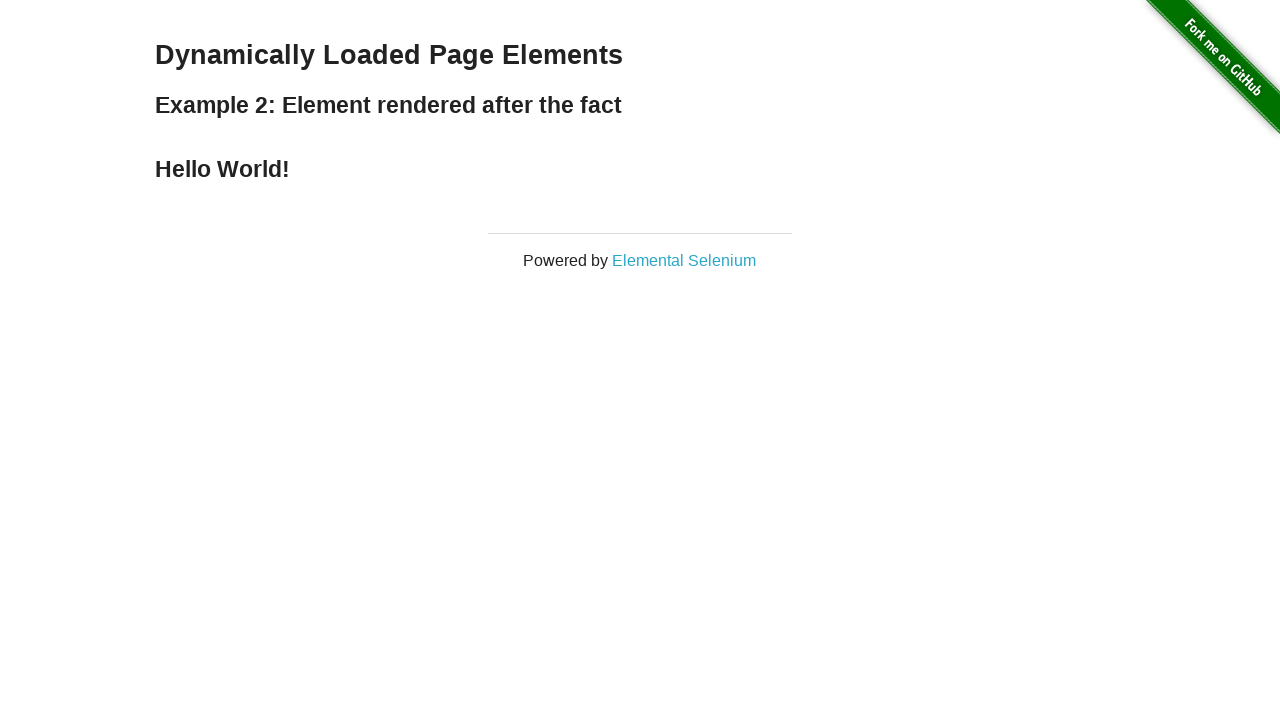

Retrieved and verified text content: 'Hello World!'
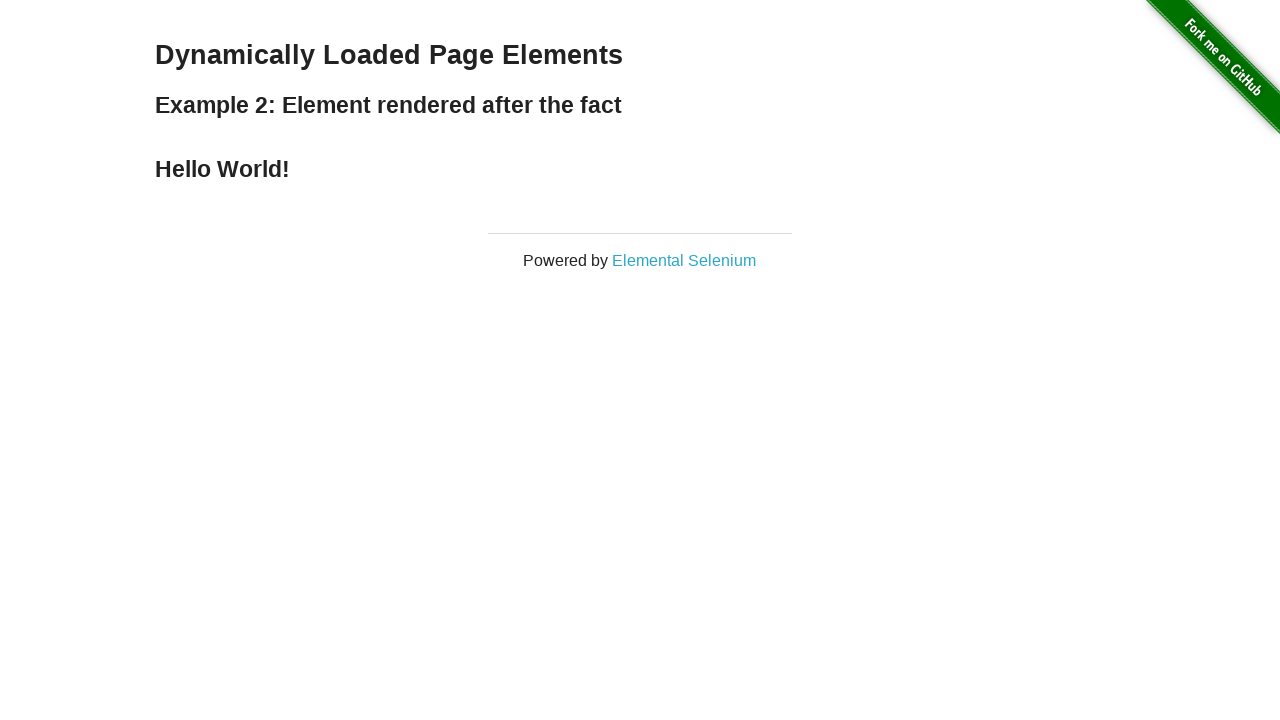

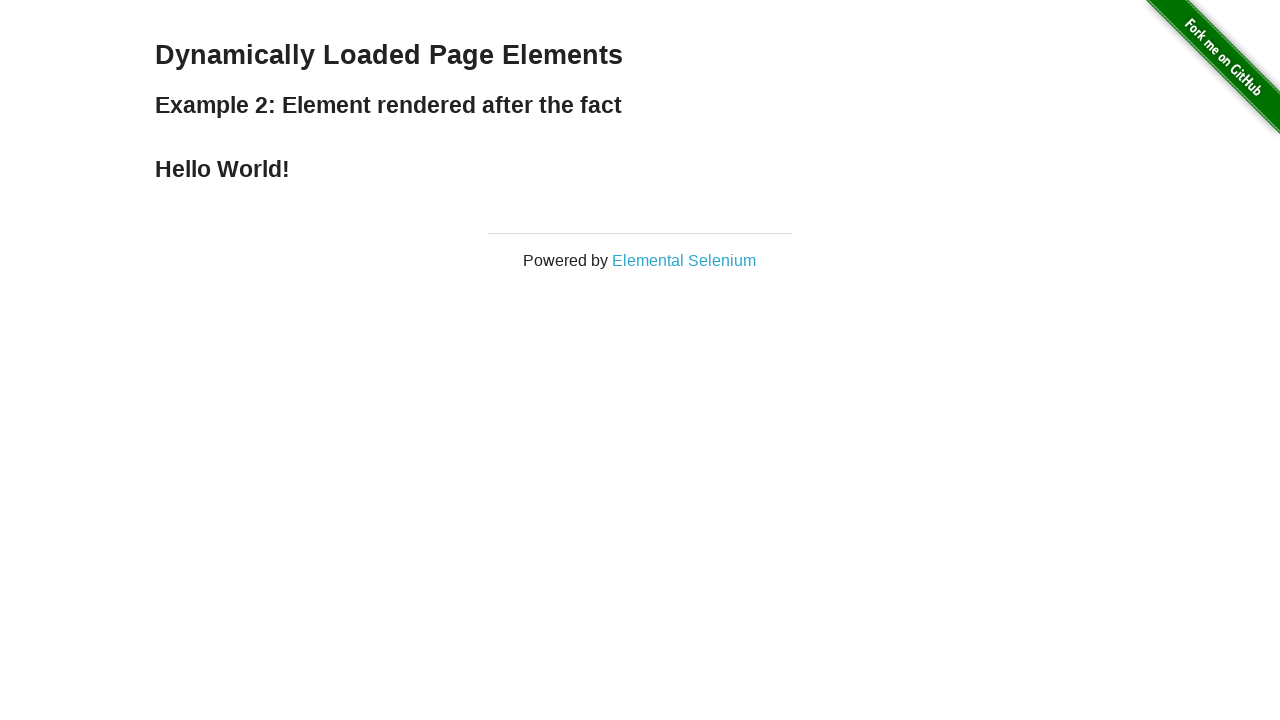